Tests the shopping cart checkout flow by adding a product to cart, attempting to pay with credit card without filling required fields, and verifying validation error messages appear

Starting URL: https://shopdemo.fatfreeshop.com/

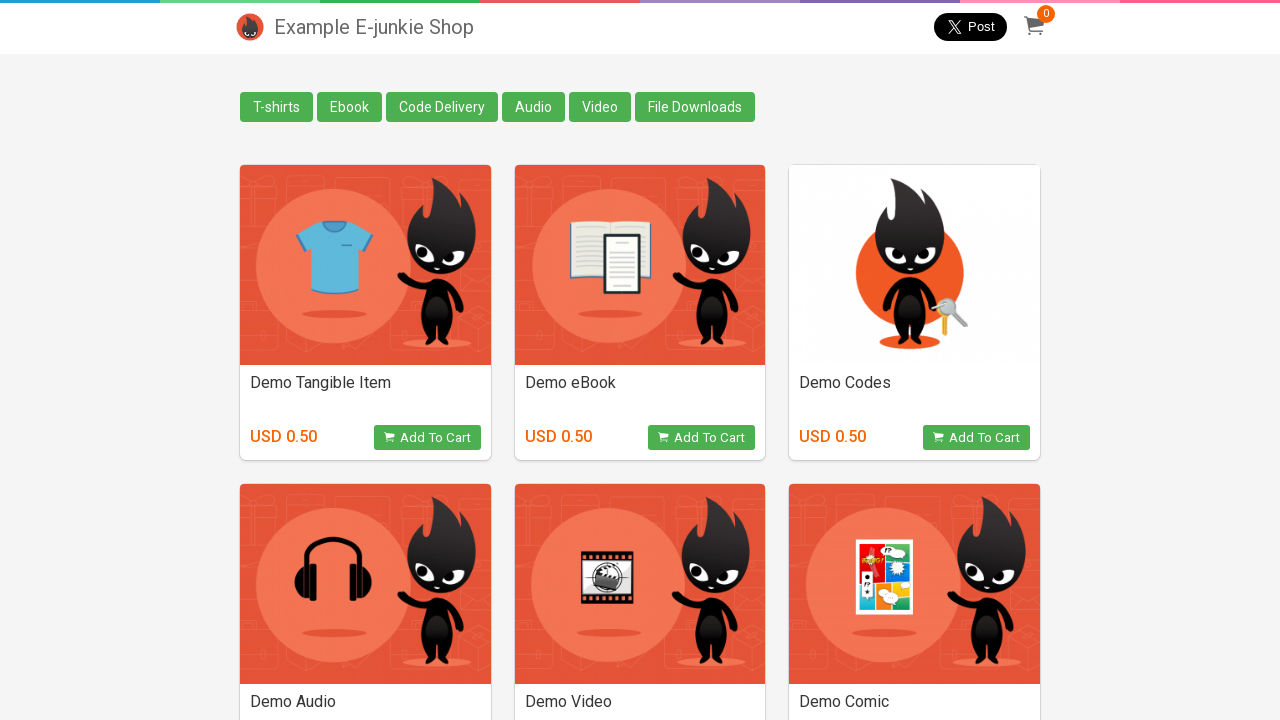

Clicked add to cart button for product 1595015 at (702, 438) on button[onclick*='1595015']
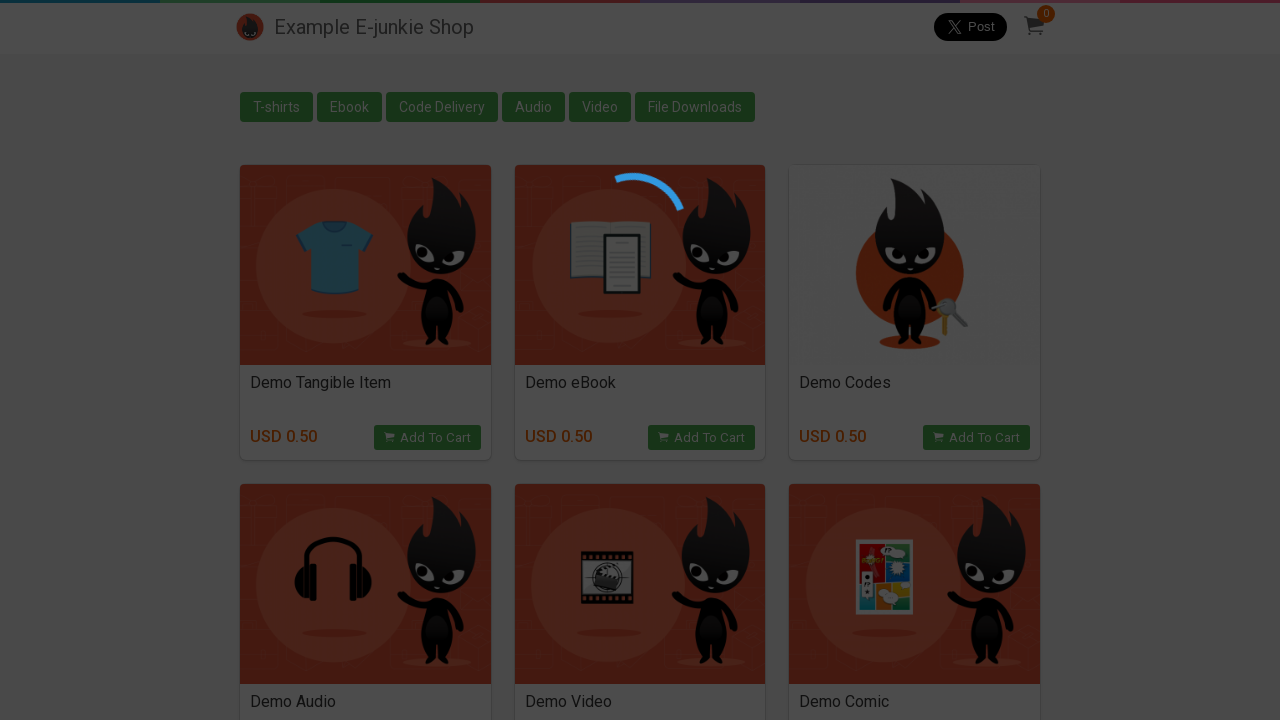

Cart iframe loaded
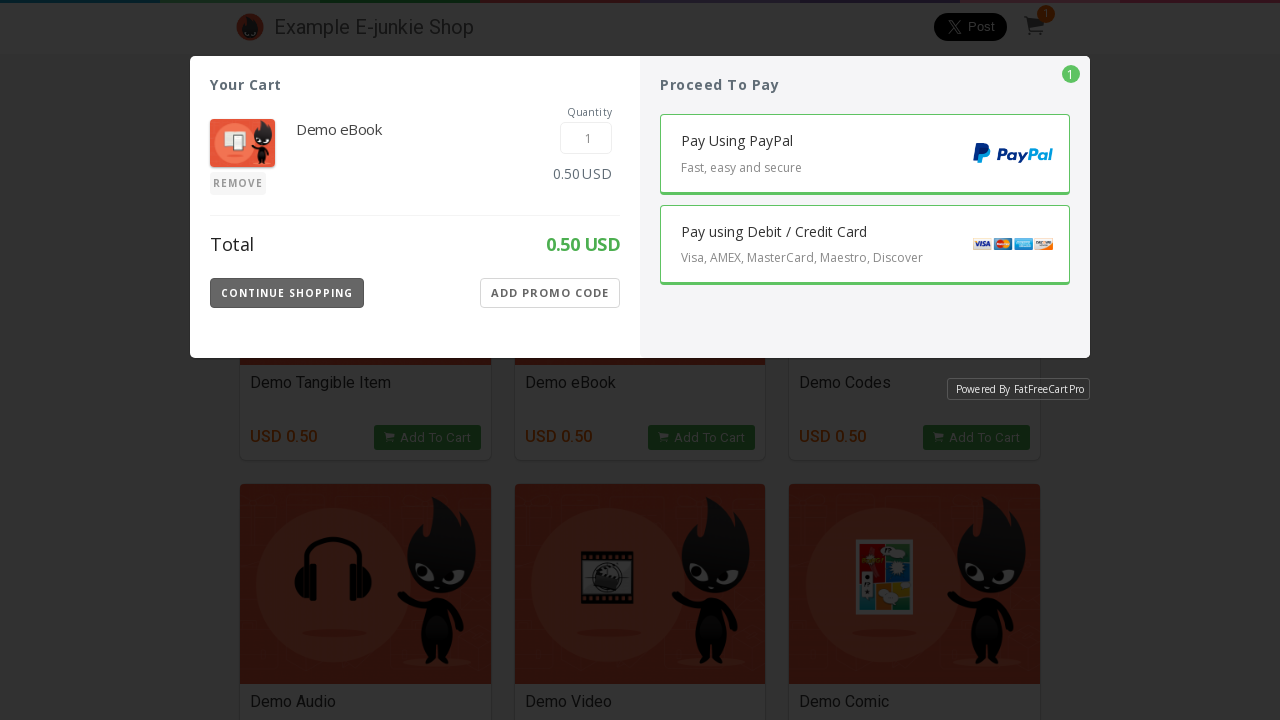

Located cart iframe
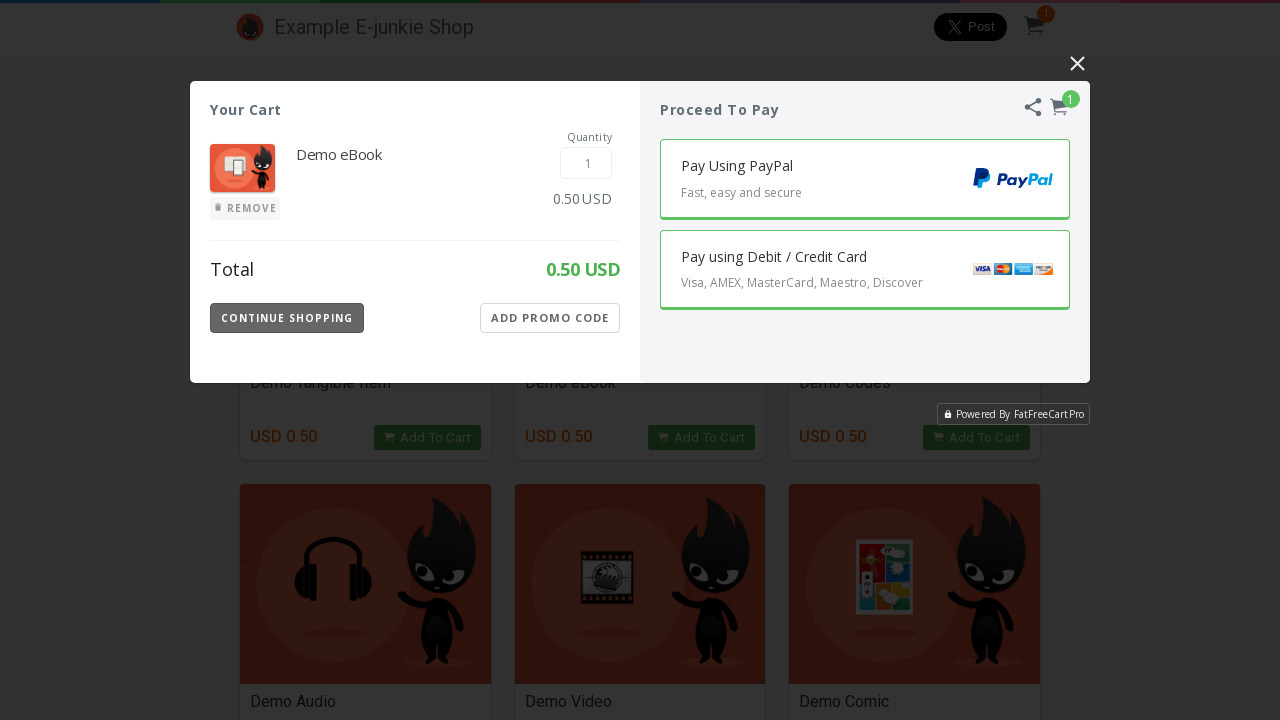

Cart items count is now visible
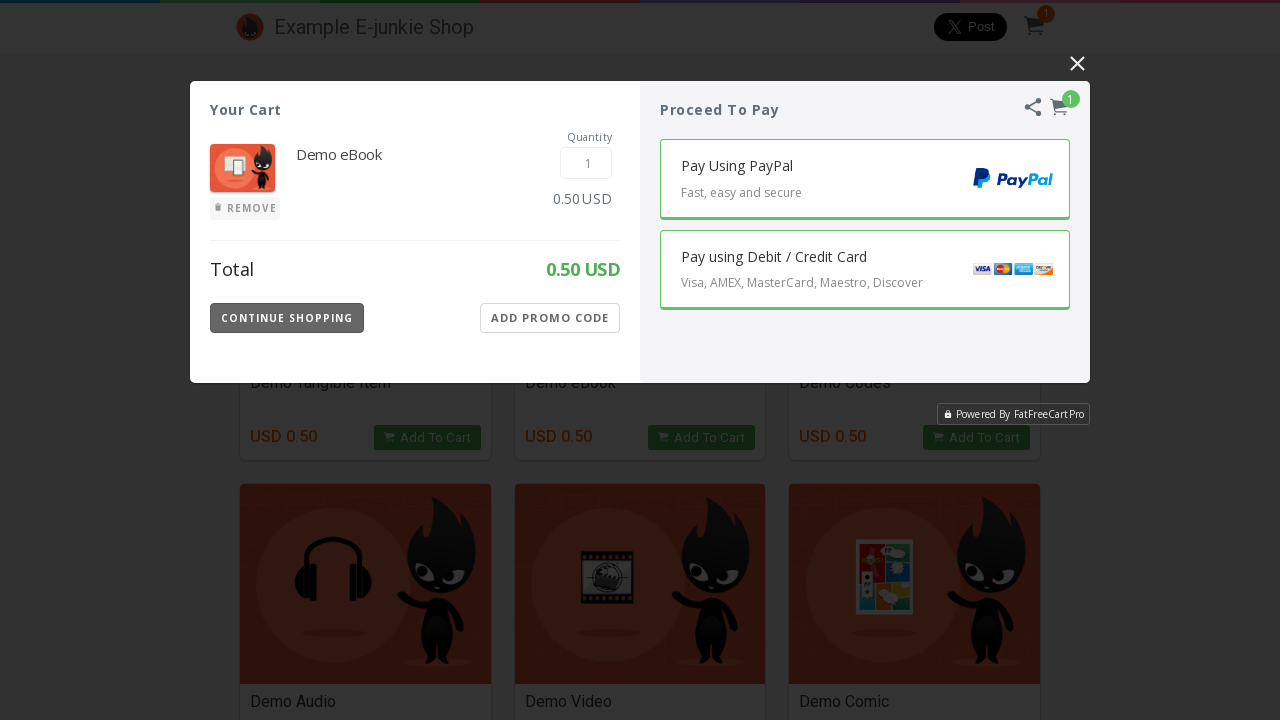

Clicked credit card payment button at (865, 270) on iframe.EJIframeV3.EJOverlayV3 >> internal:control=enter-frame >> button.Payment-
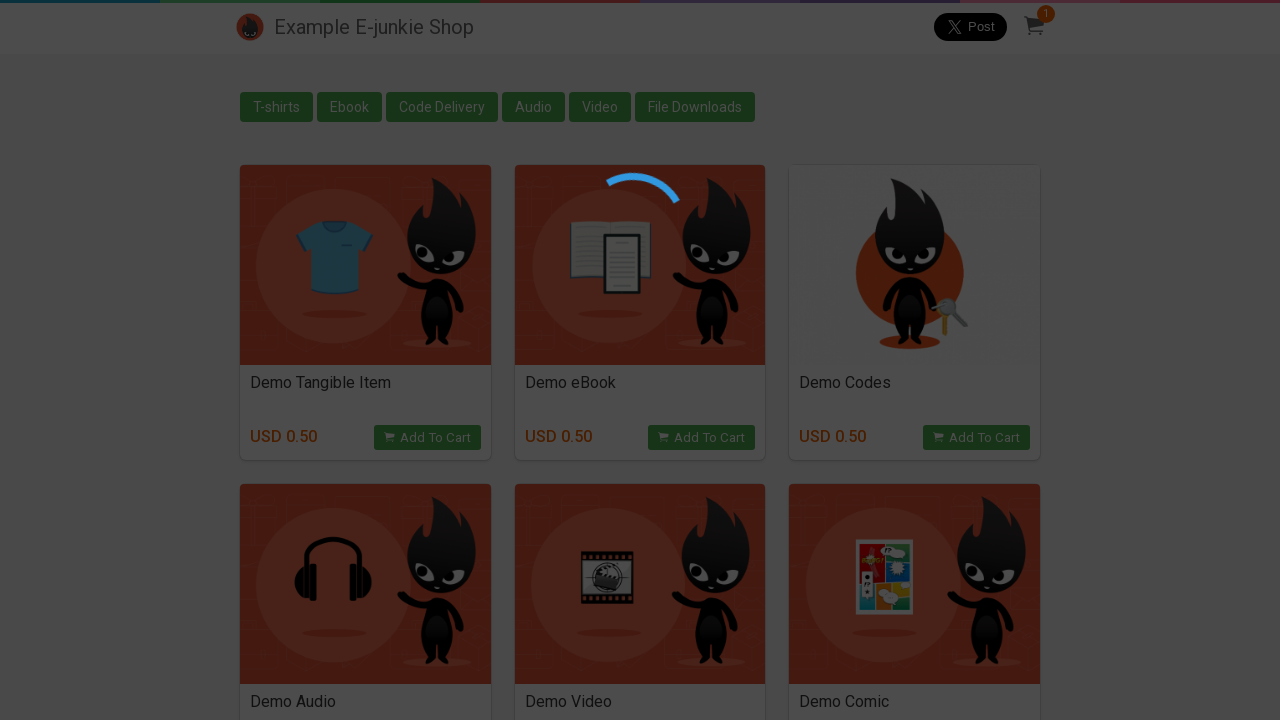

Clicked pay button without filling required fields at (865, 293) on iframe.EJIframeV3.EJOverlayV3 >> internal:control=enter-frame >> button.Pay-Butt
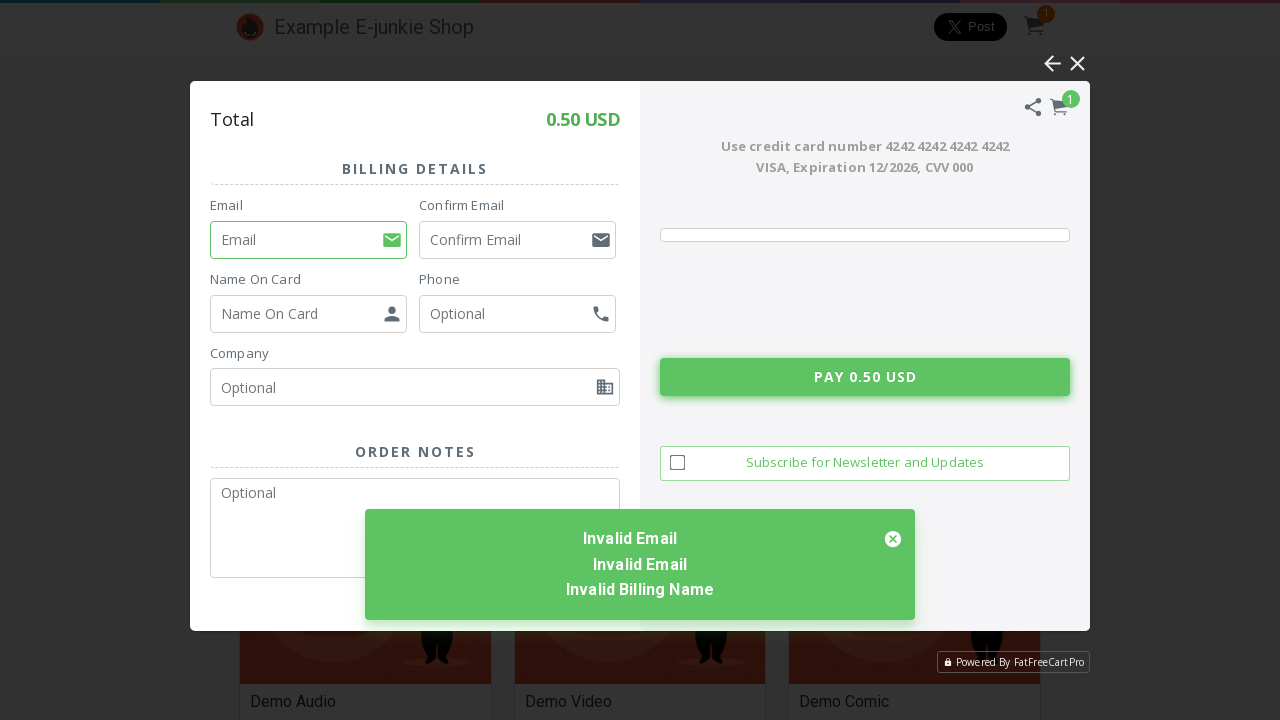

Invalid Email validation error appeared
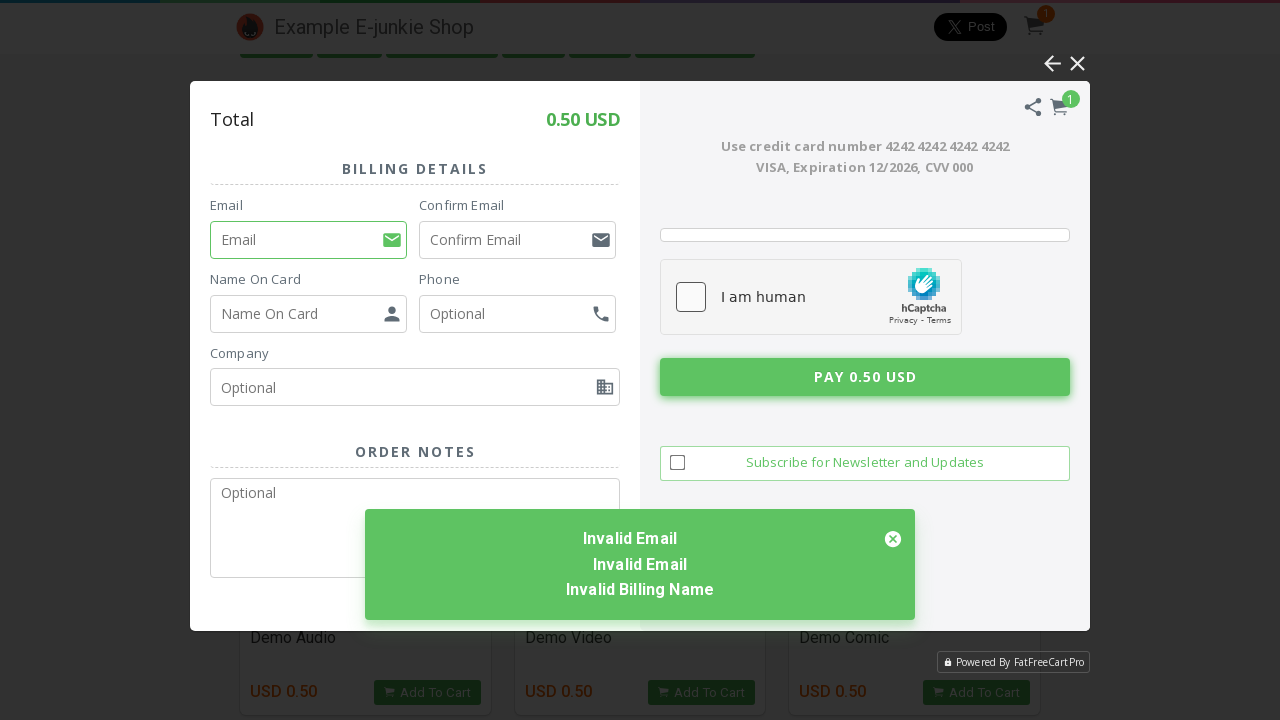

Invalid Billing Name validation error appeared
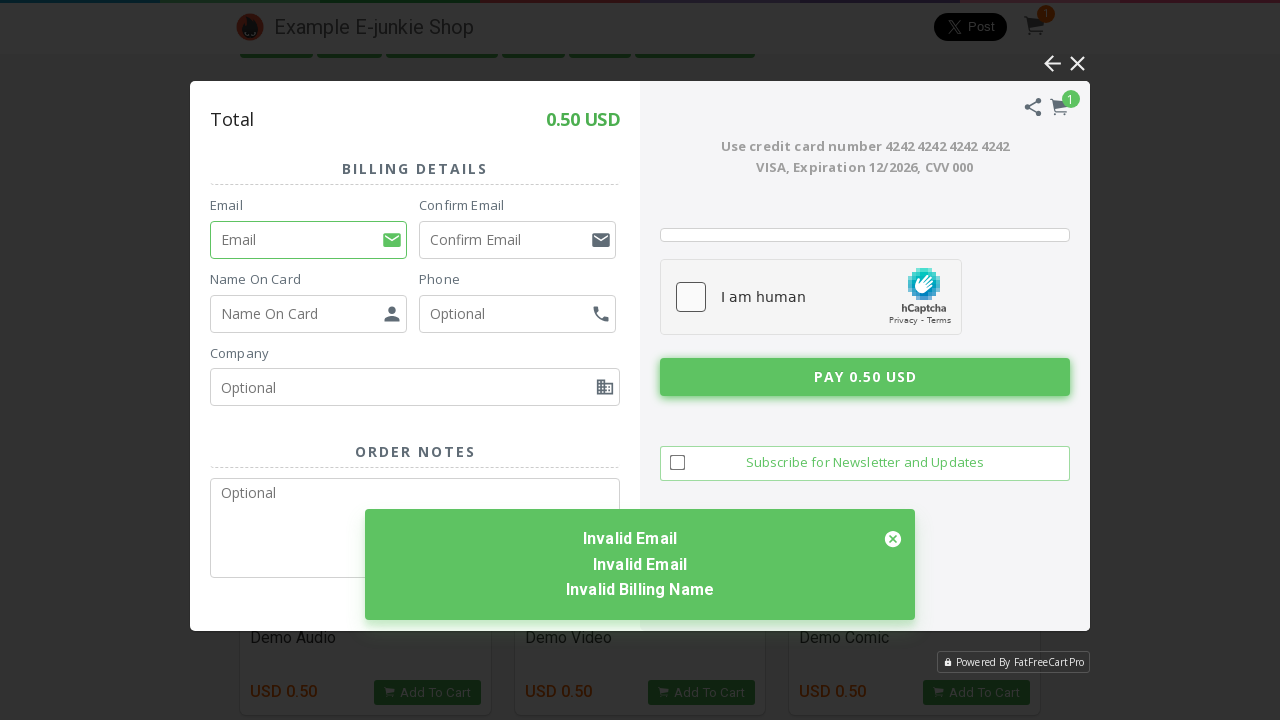

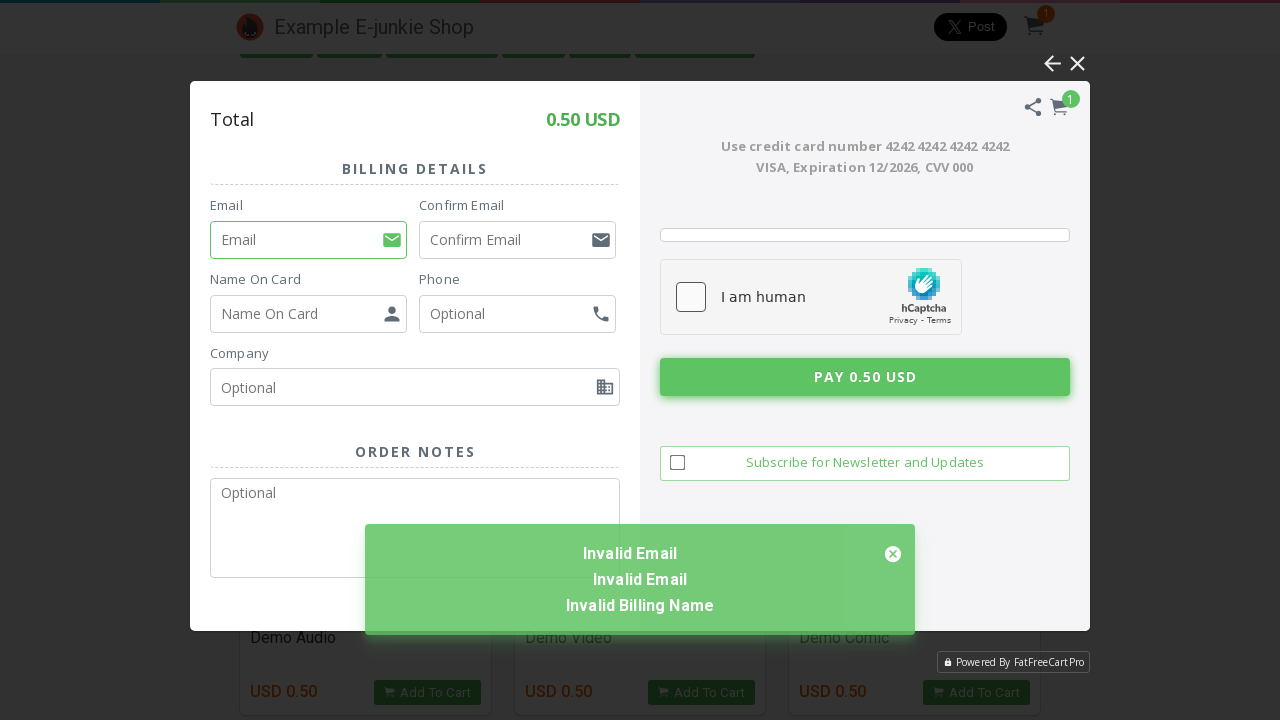